Navigates to VWO app login page and clicks on the "Start a free trial" link using partial link text

Starting URL: https://app.vwo.com

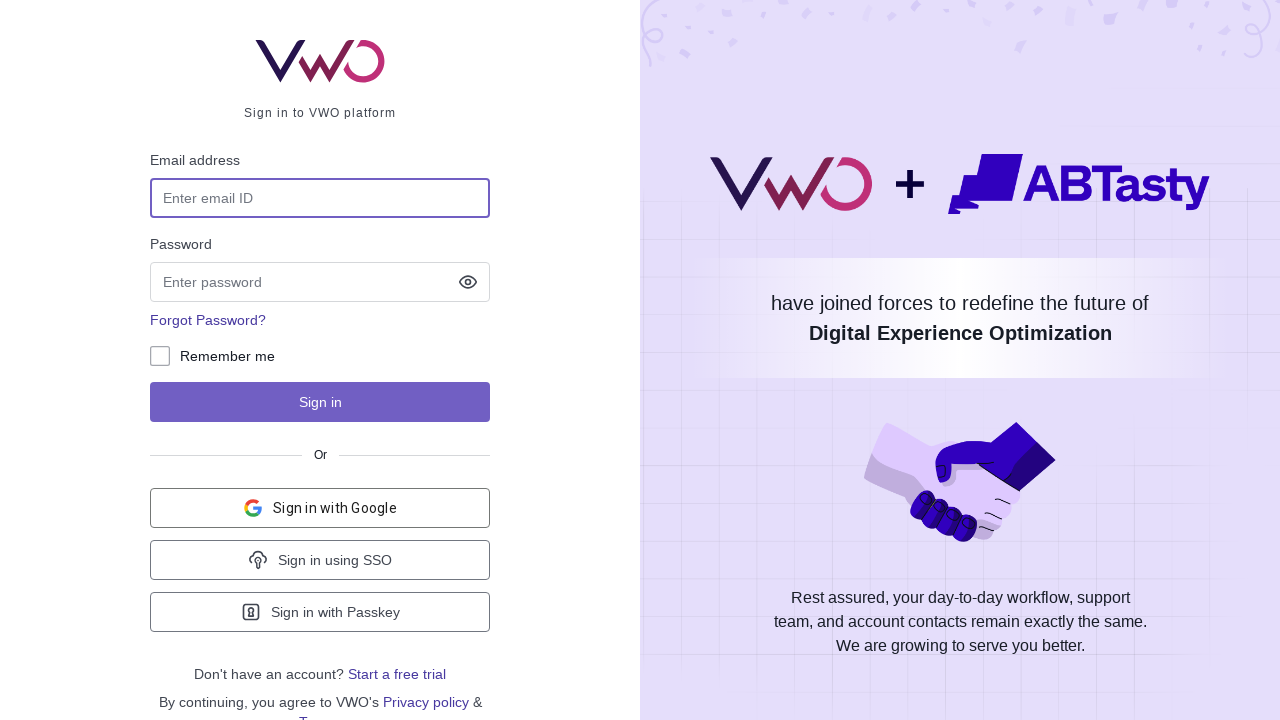

Navigated to VWO app login page at https://app.vwo.com
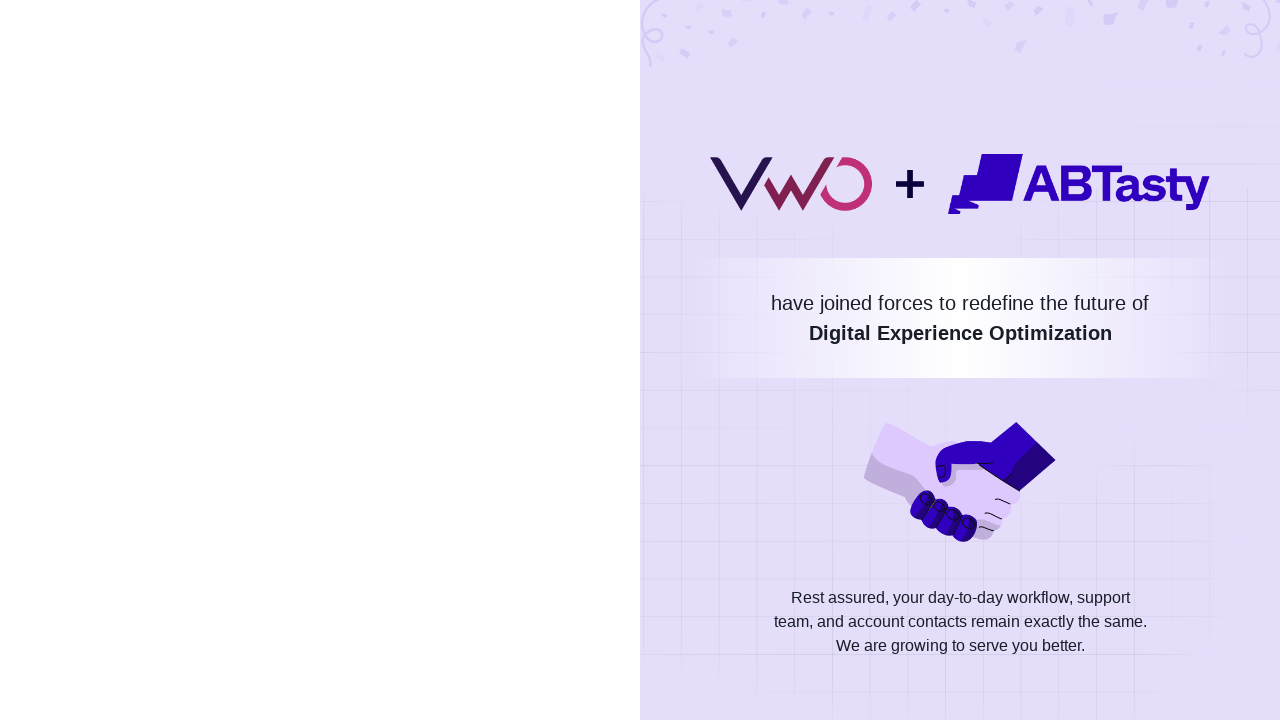

Clicked on 'Start a free trial' link at (397, 674) on text=Start a free trial
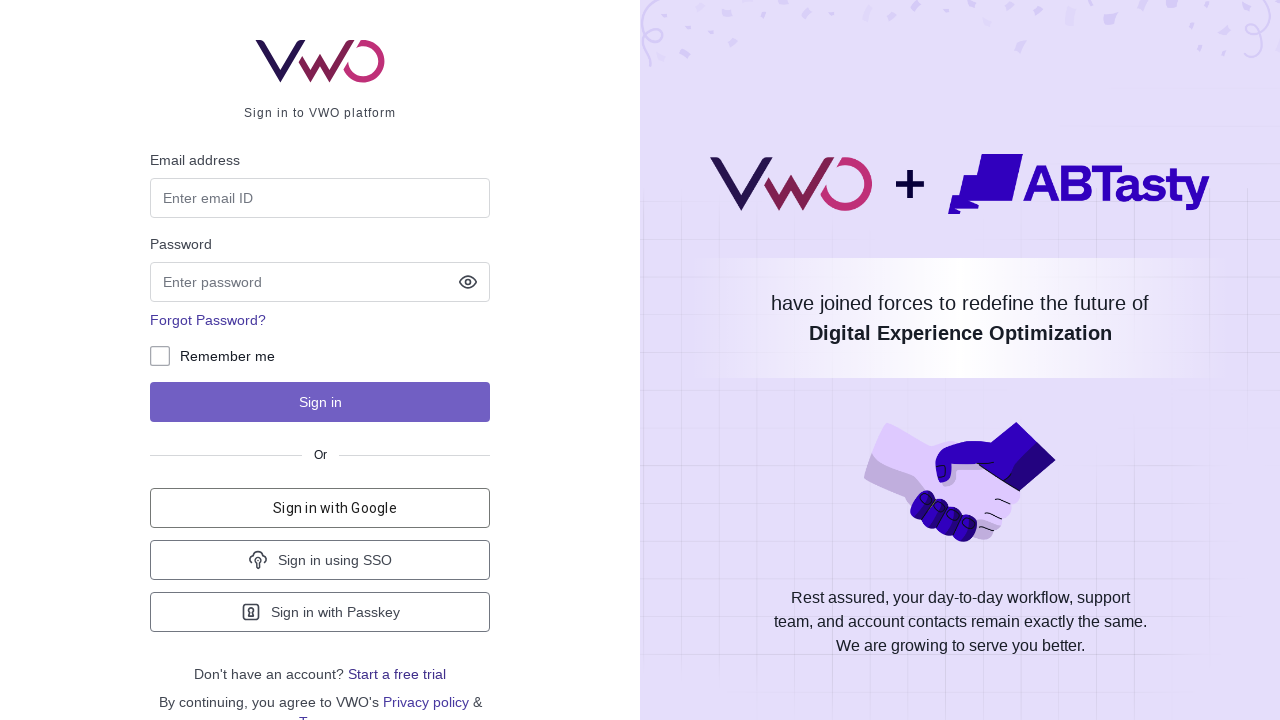

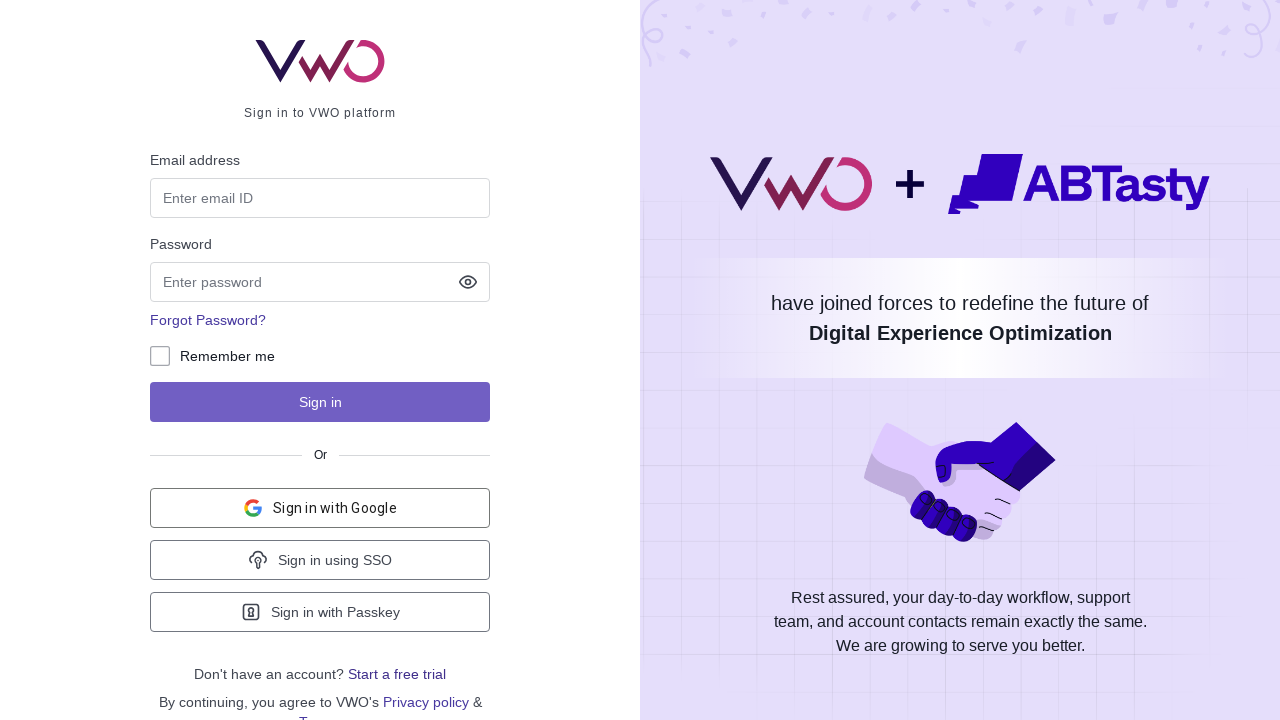